Tests window and tab handling functionality by navigating through a demo site, clicking buttons that open new tabs/windows, switching between them, and closing them.

Starting URL: http://demo.automationtesting.in/Index.html

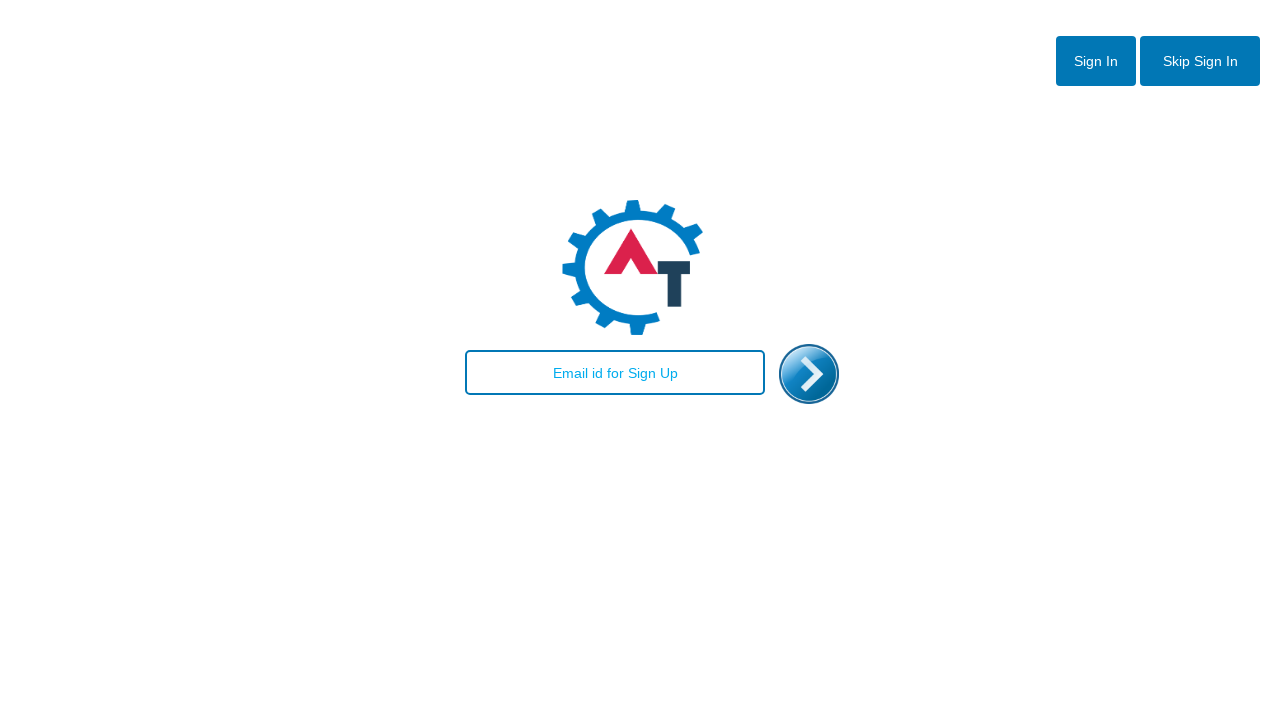

Clicked skip sign in button at (1200, 61) on #btn2
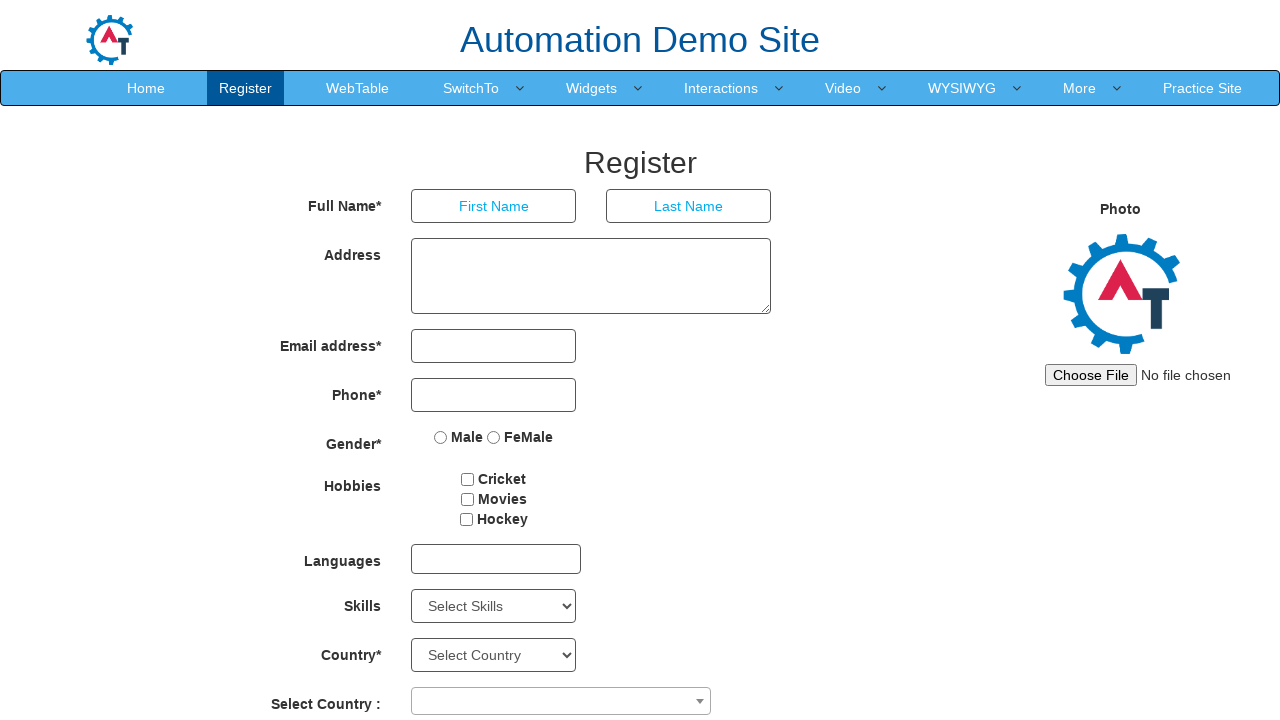

Hovered over SwitchTo menu element at (471, 88) on xpath=//a[contains(text(), 'SwitchTo')]
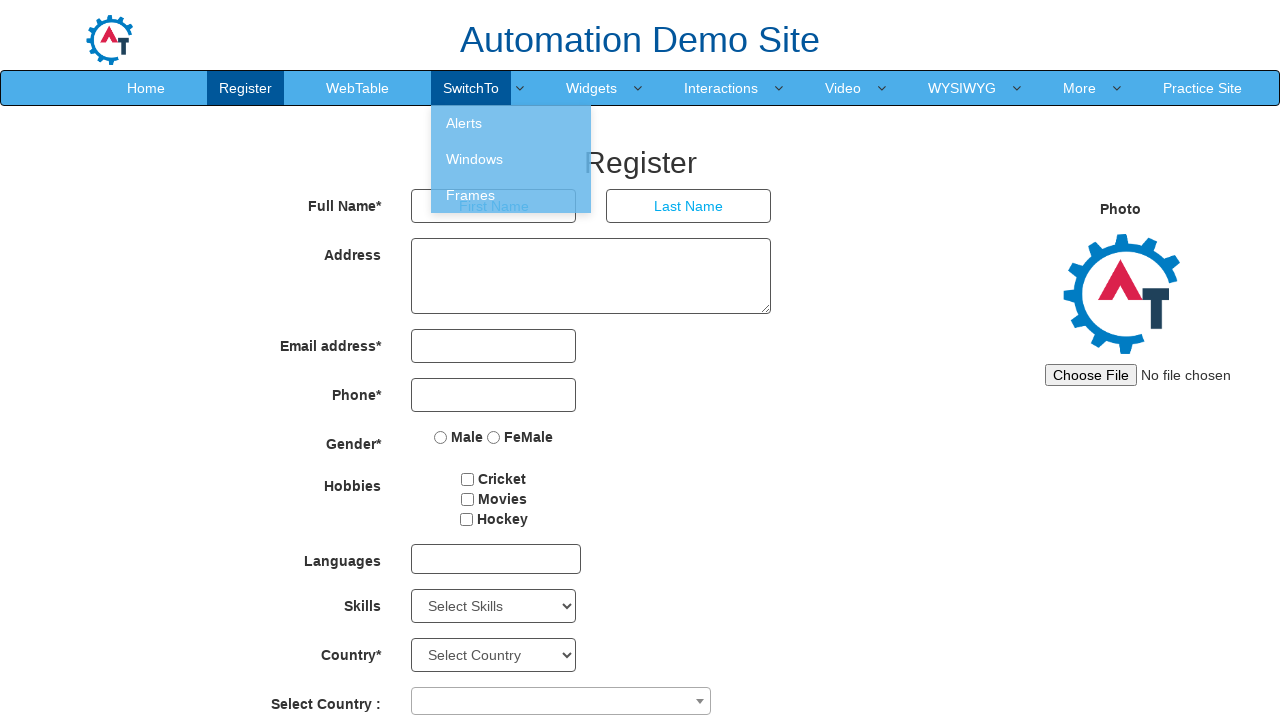

Clicked on Windows option at (511, 159) on xpath=//a[contains(text(), 'Windows')]
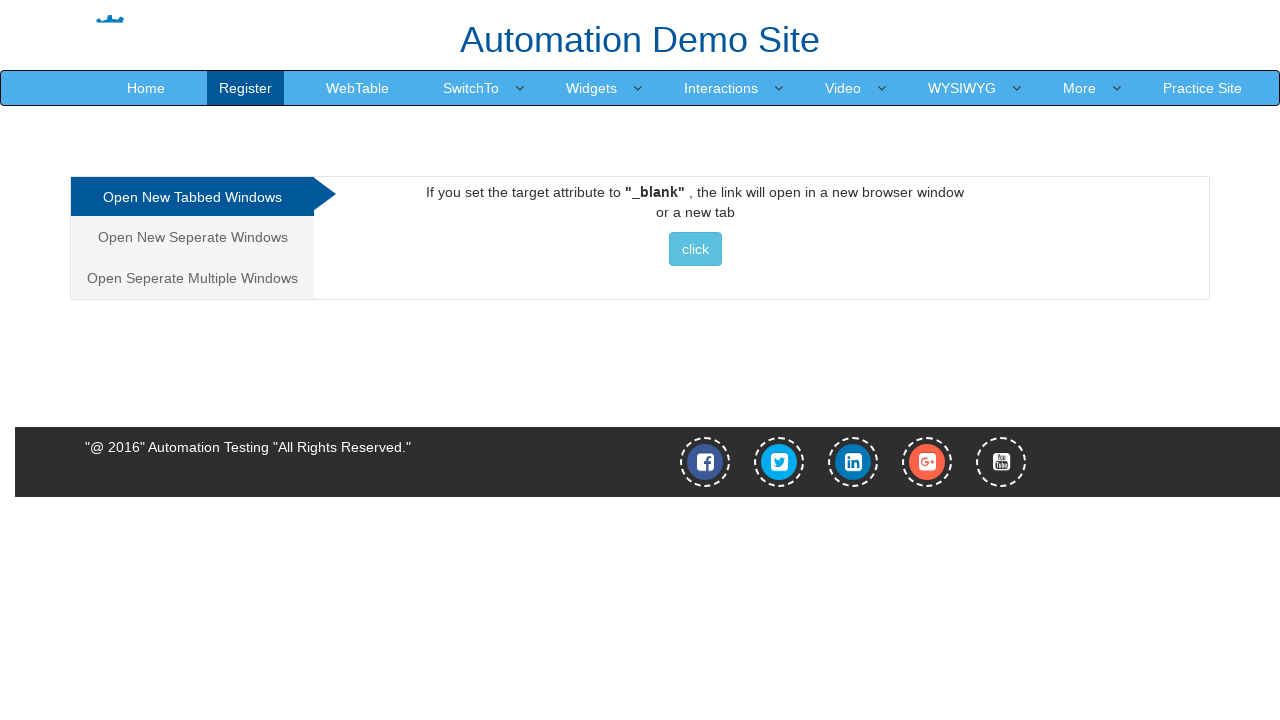

Navigated to Windows demo page
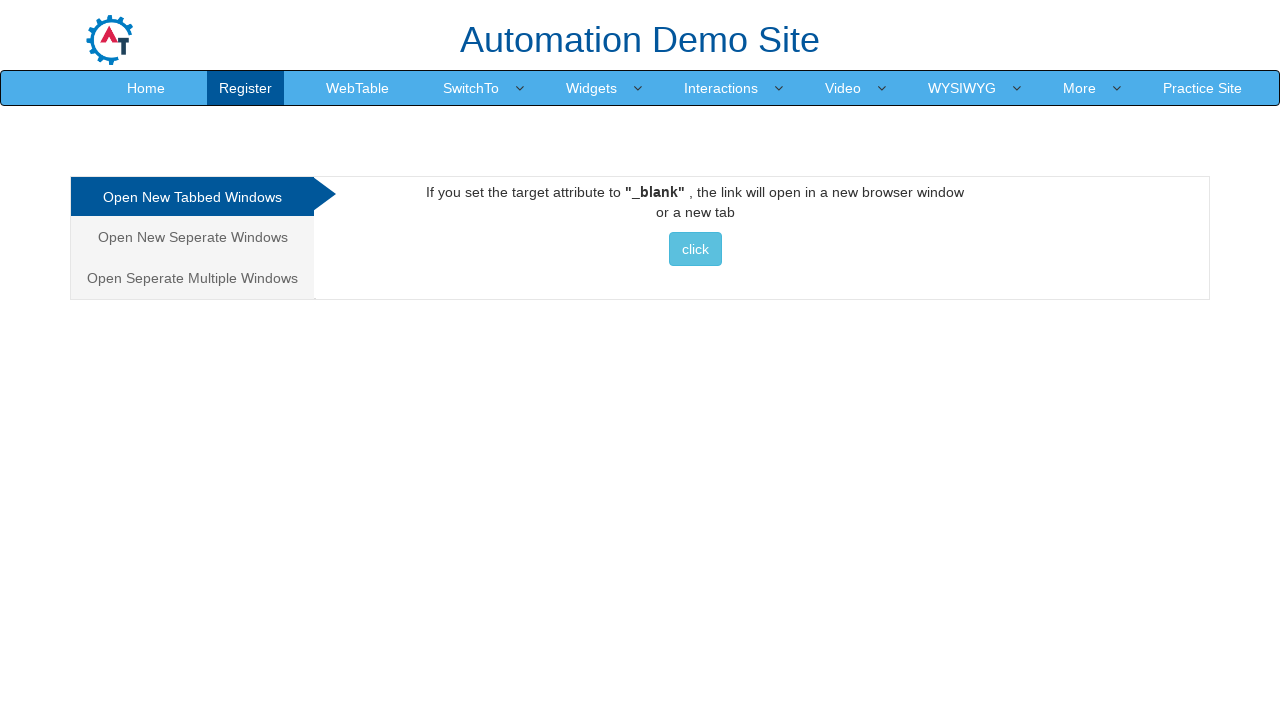

Clicked first window option (Tabbed) at (192, 197) on ul.nav.nav-tabs.nav-stacked li:nth-child(1) a
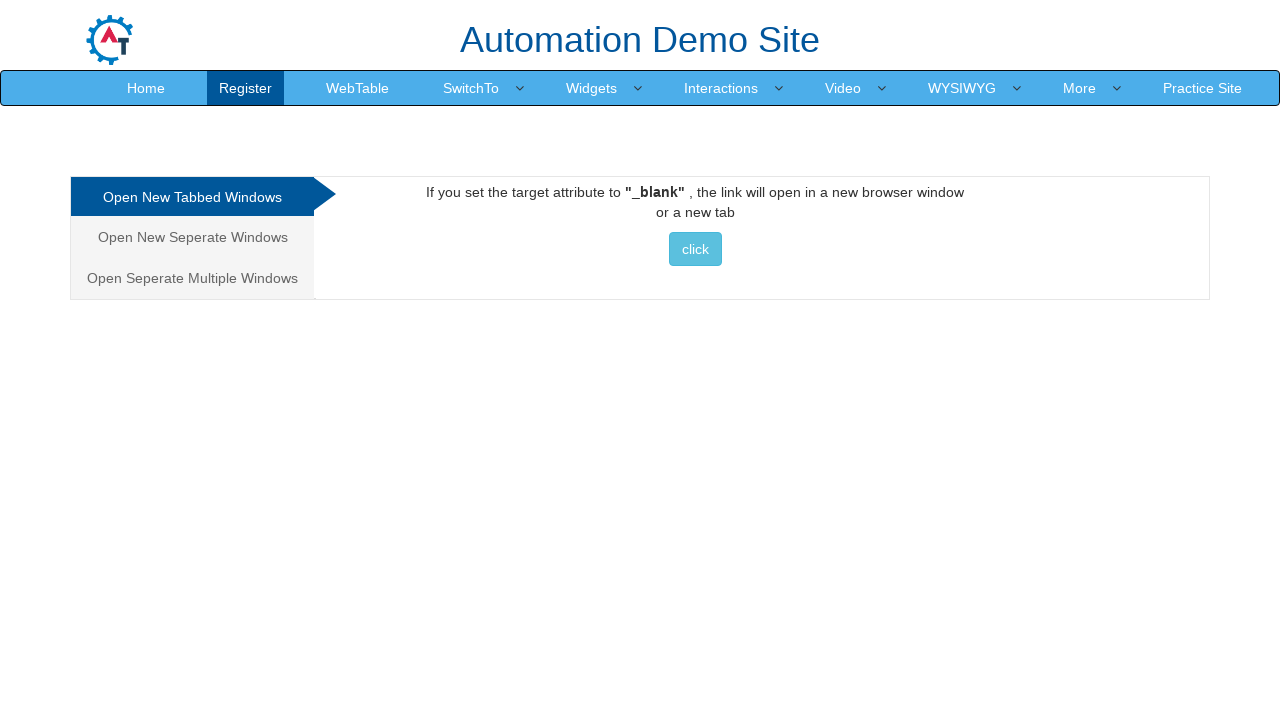

Clicked button to open new tab at (695, 249) on #Tabbed a button
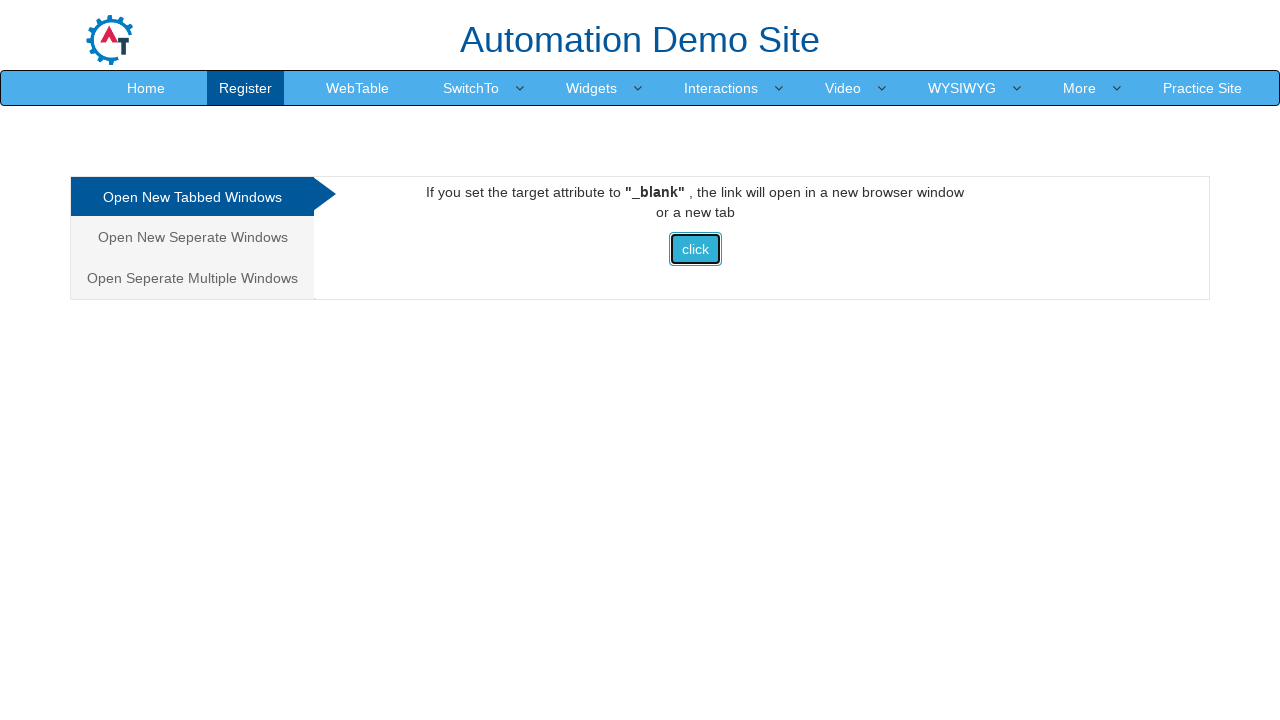

New tab loaded
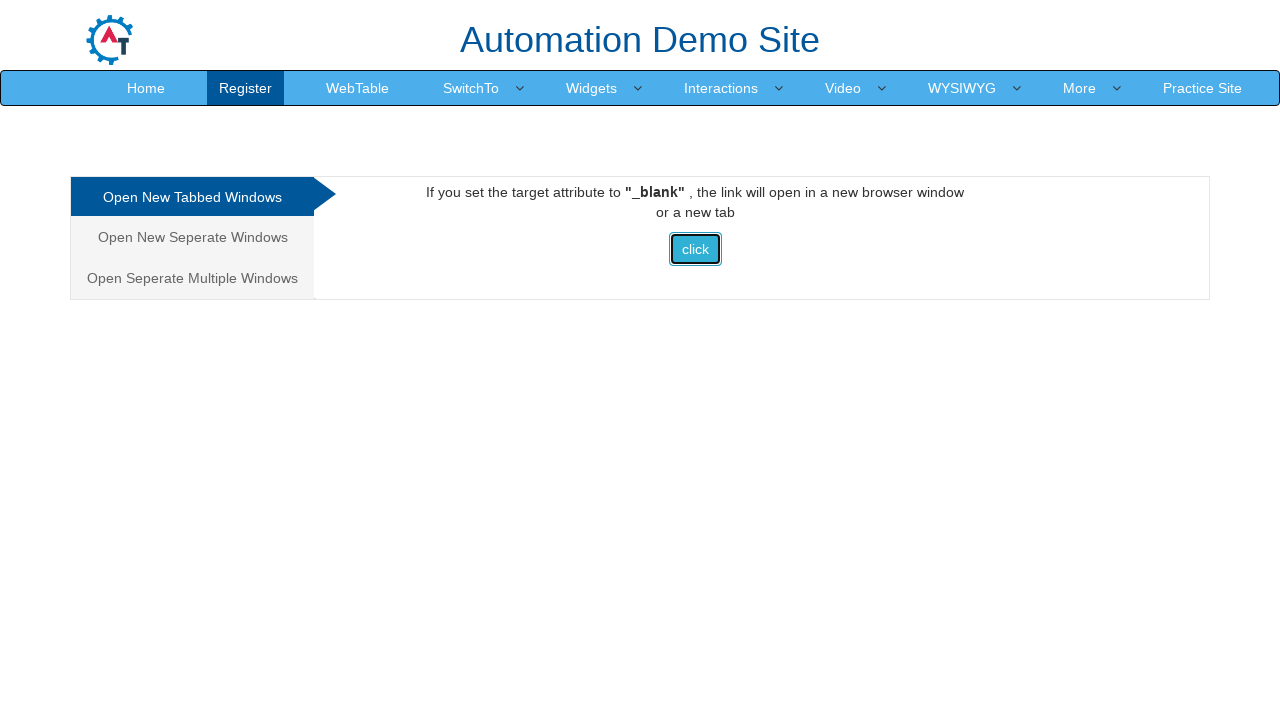

Closed new tab
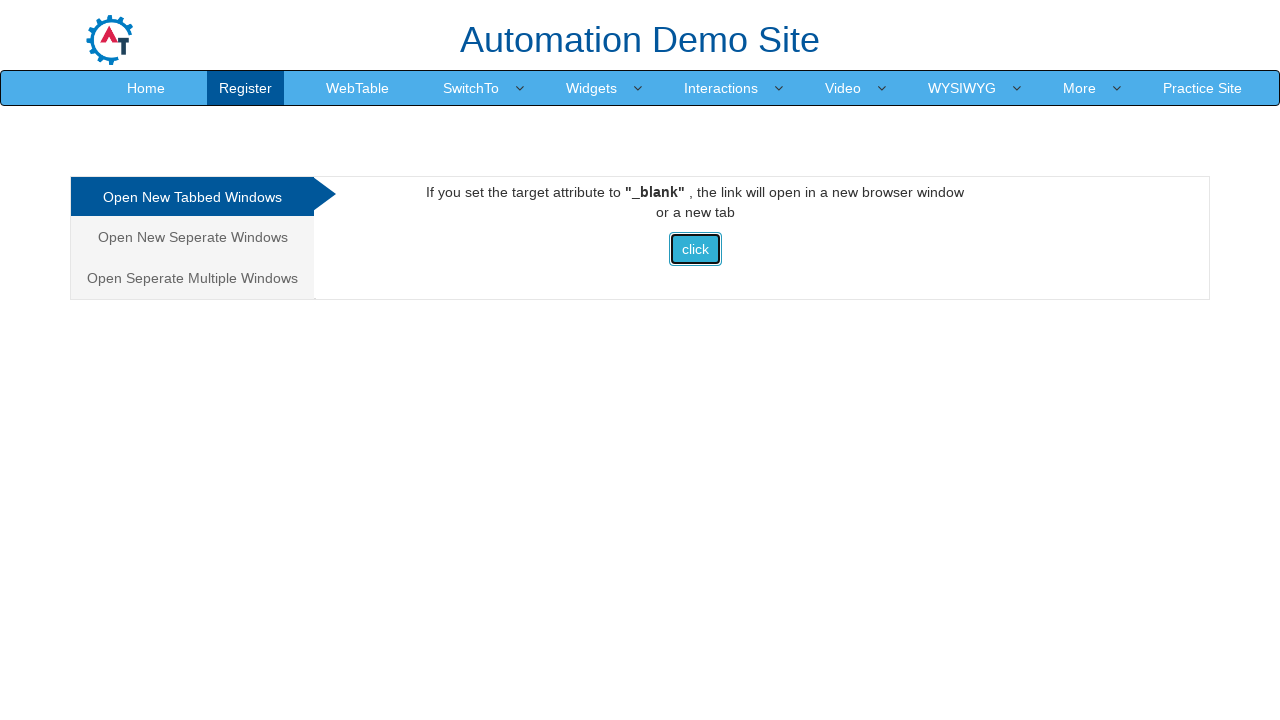

Clicked second window option (Separate) at (192, 237) on ul.nav.nav-tabs.nav-stacked li:nth-child(2) a
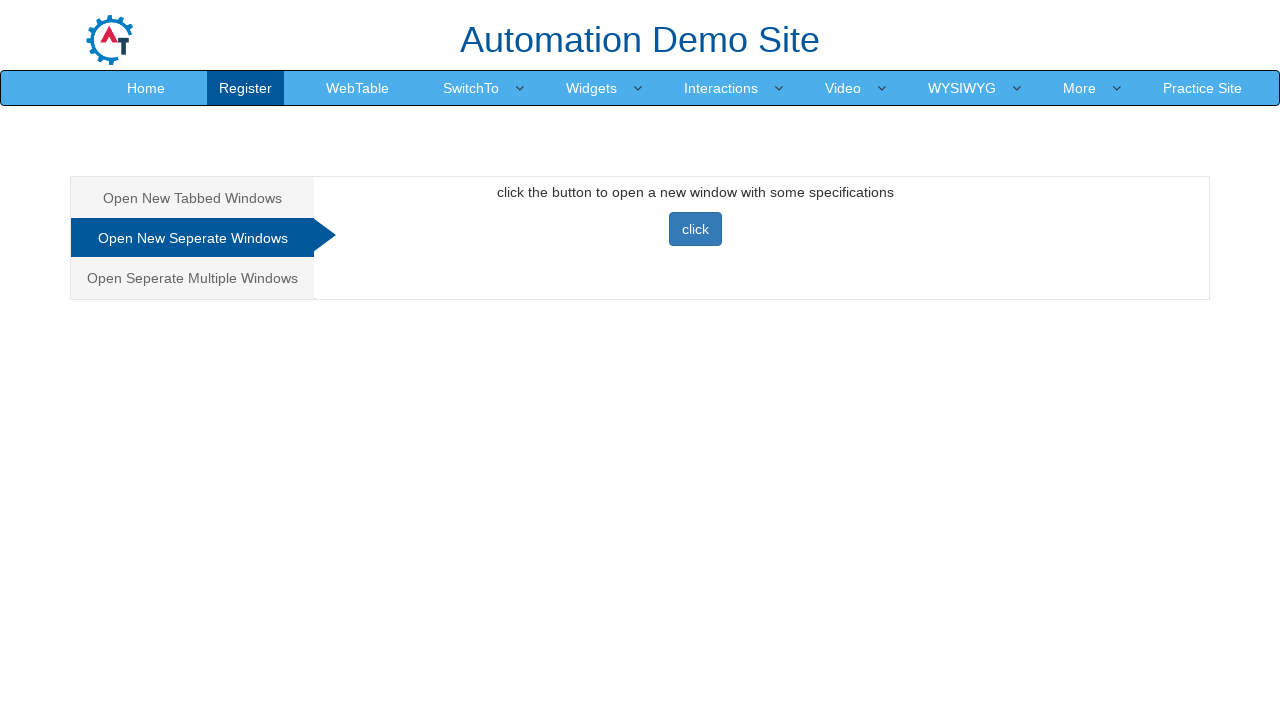

Clicked button to open new window at (695, 229) on #Seperate button
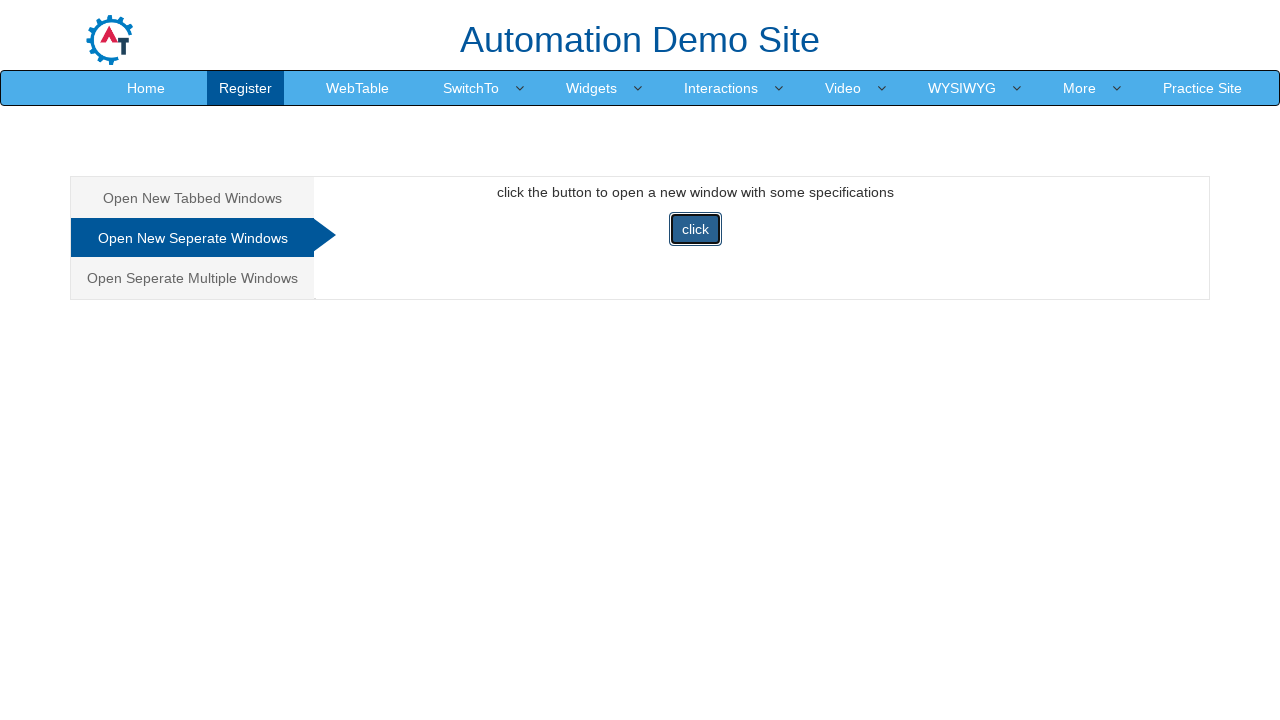

New window loaded
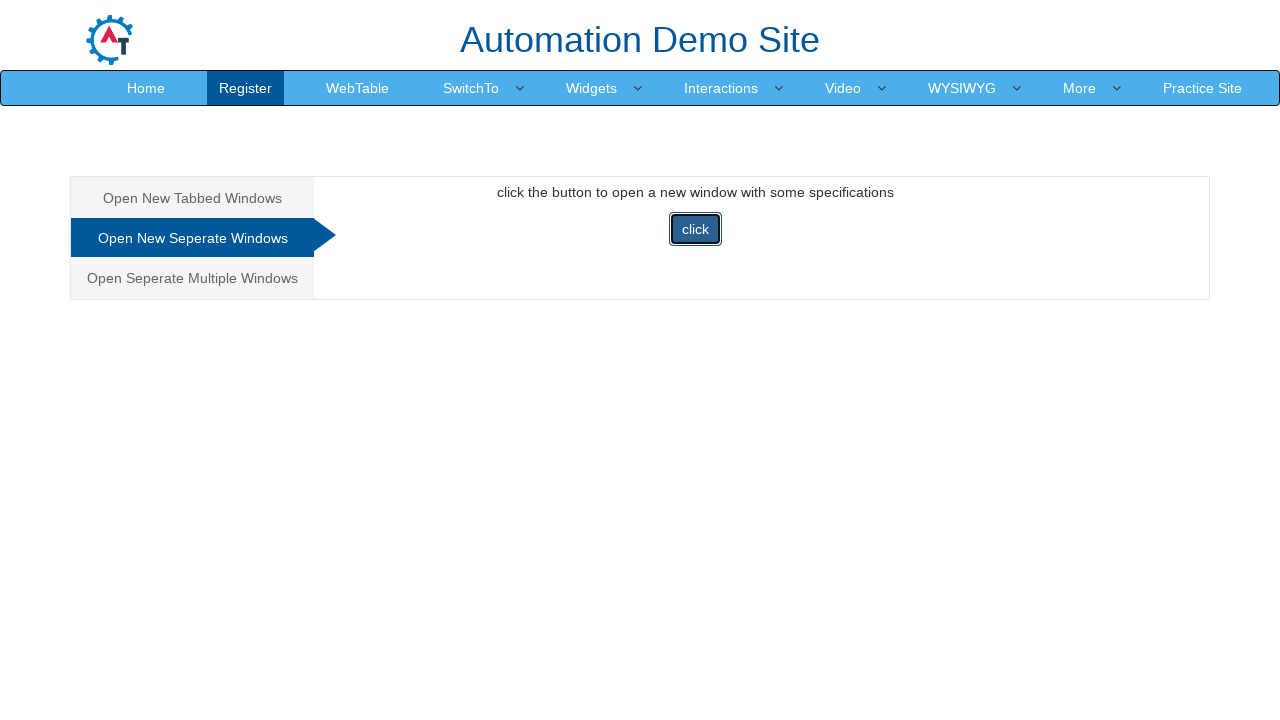

Closed new window
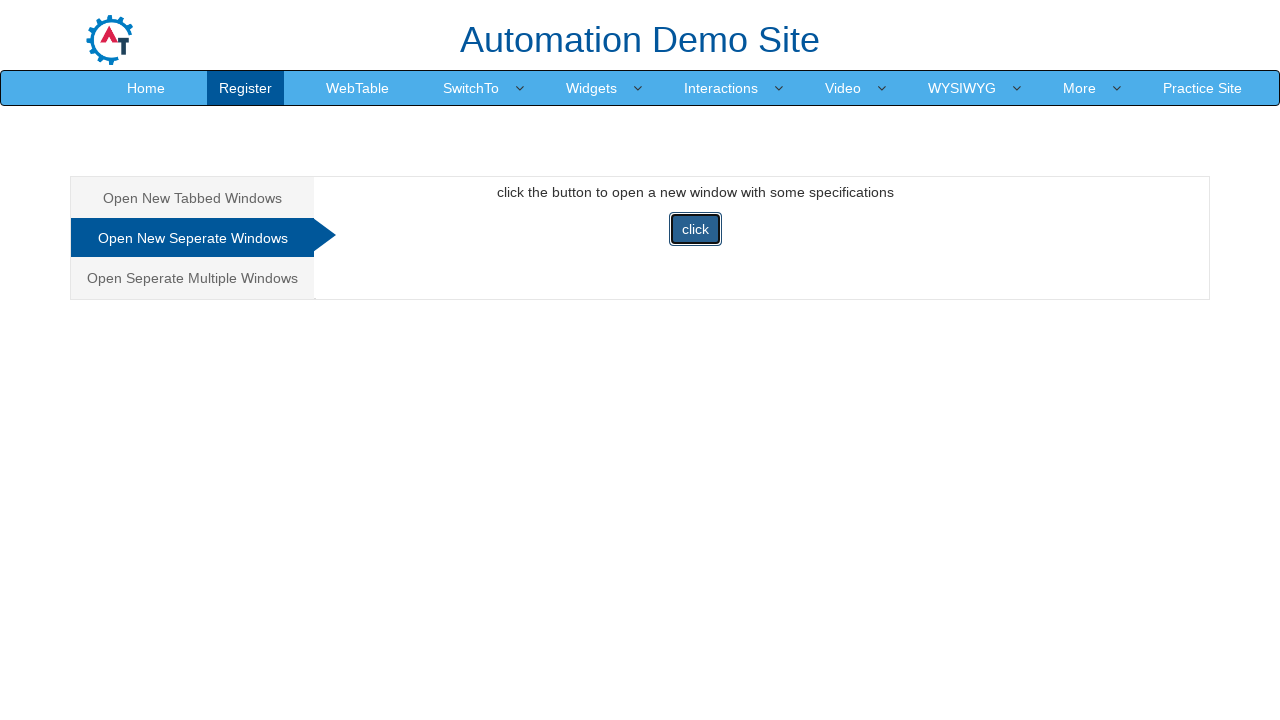

Clicked third window option (Multiple) at (192, 278) on ul.nav.nav-tabs.nav-stacked li:nth-child(3) a
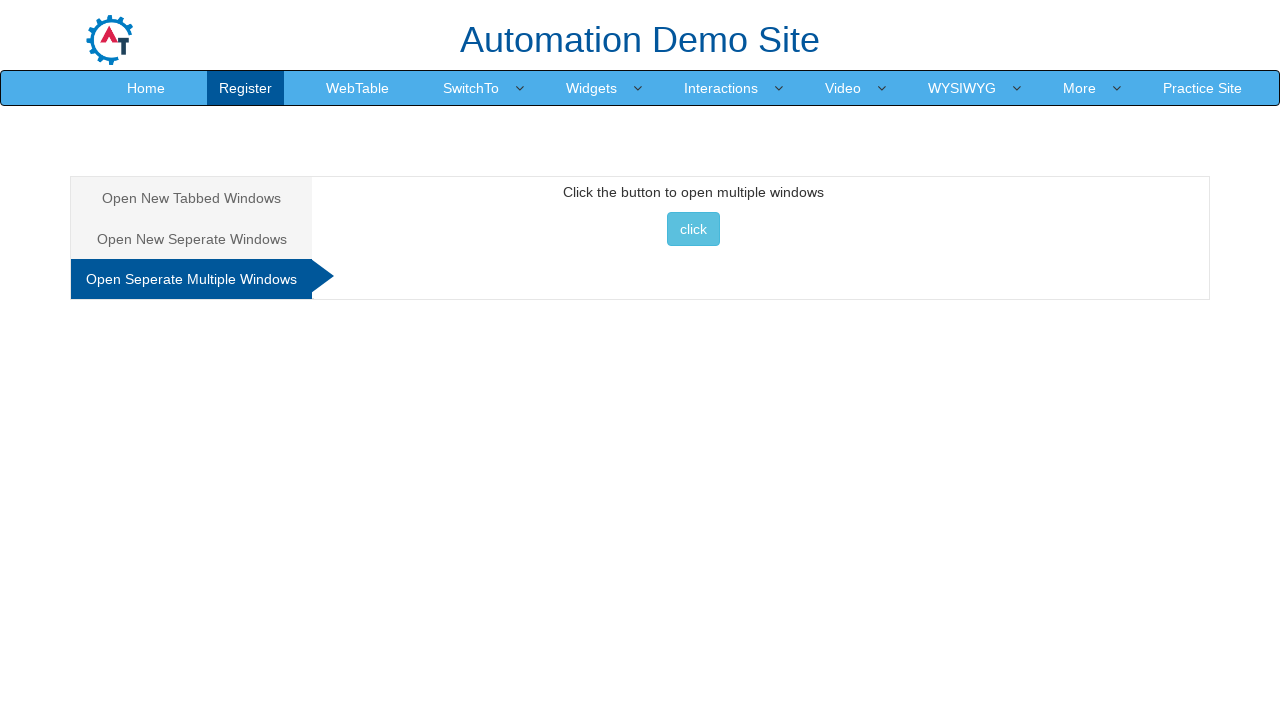

Clicked button to open multiple tabs at (693, 229) on #Multiple button
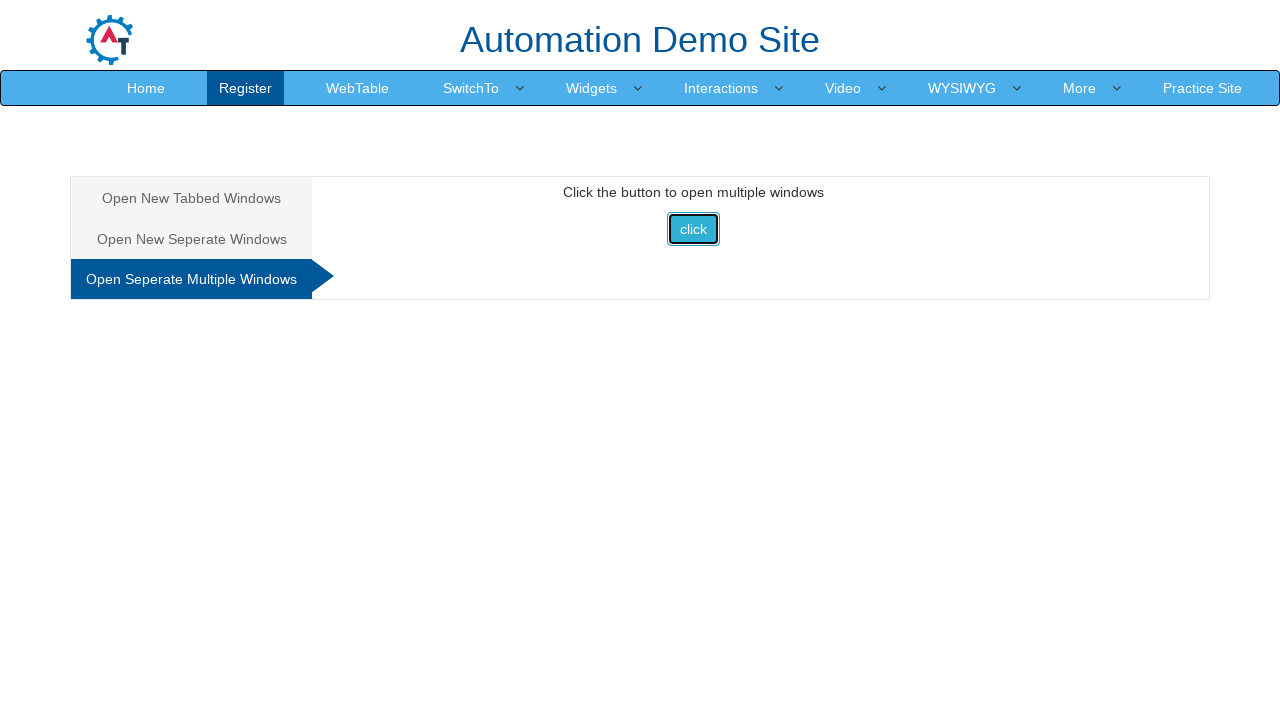

Waited for multiple pages to open
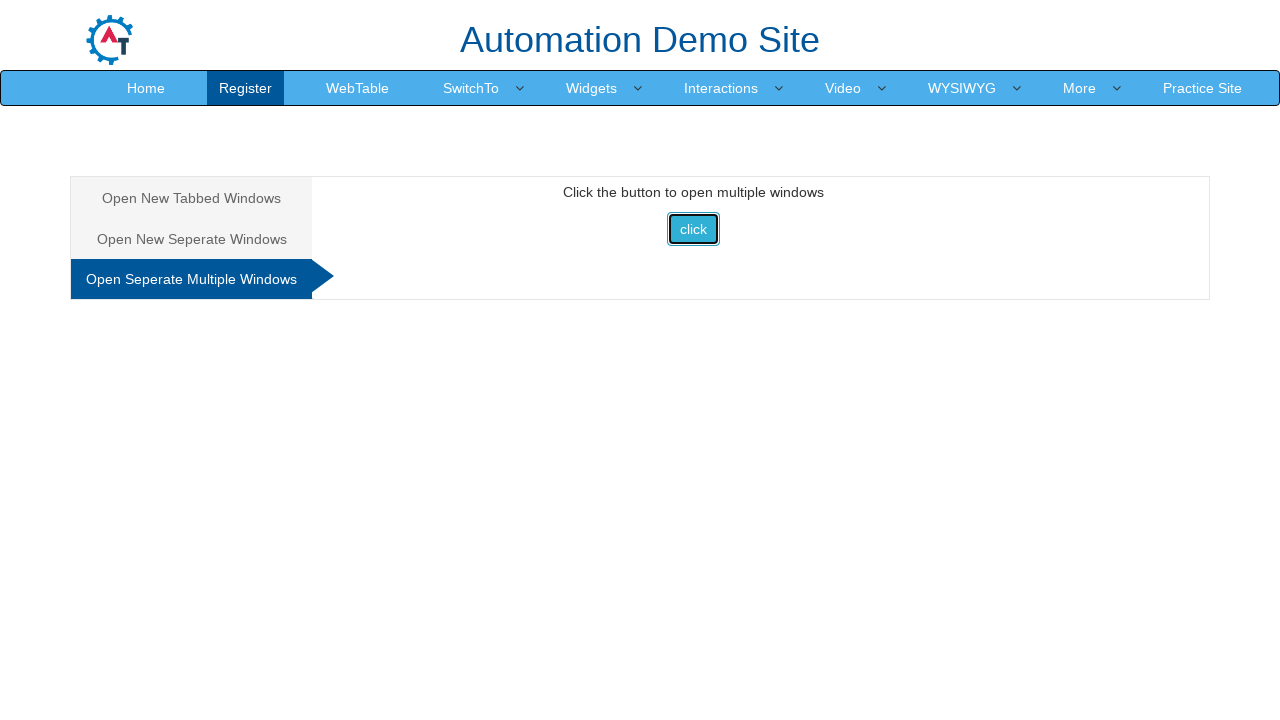

Closed additional page
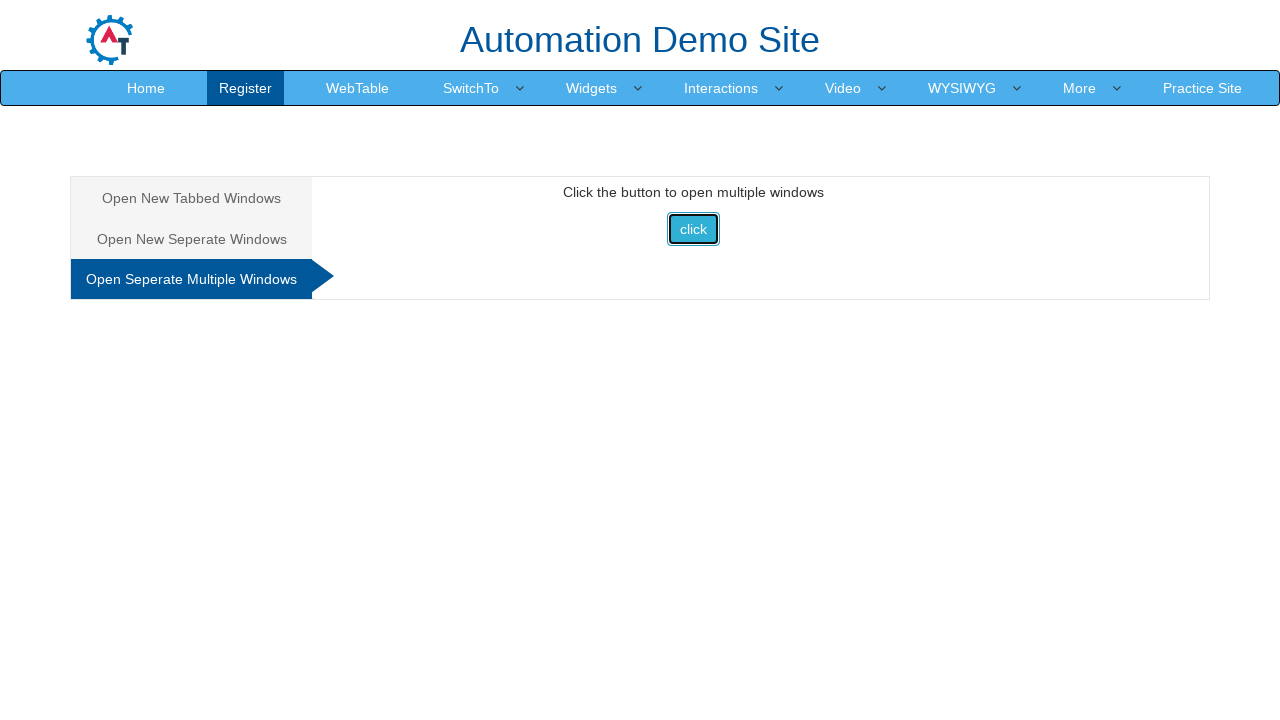

Closed additional page
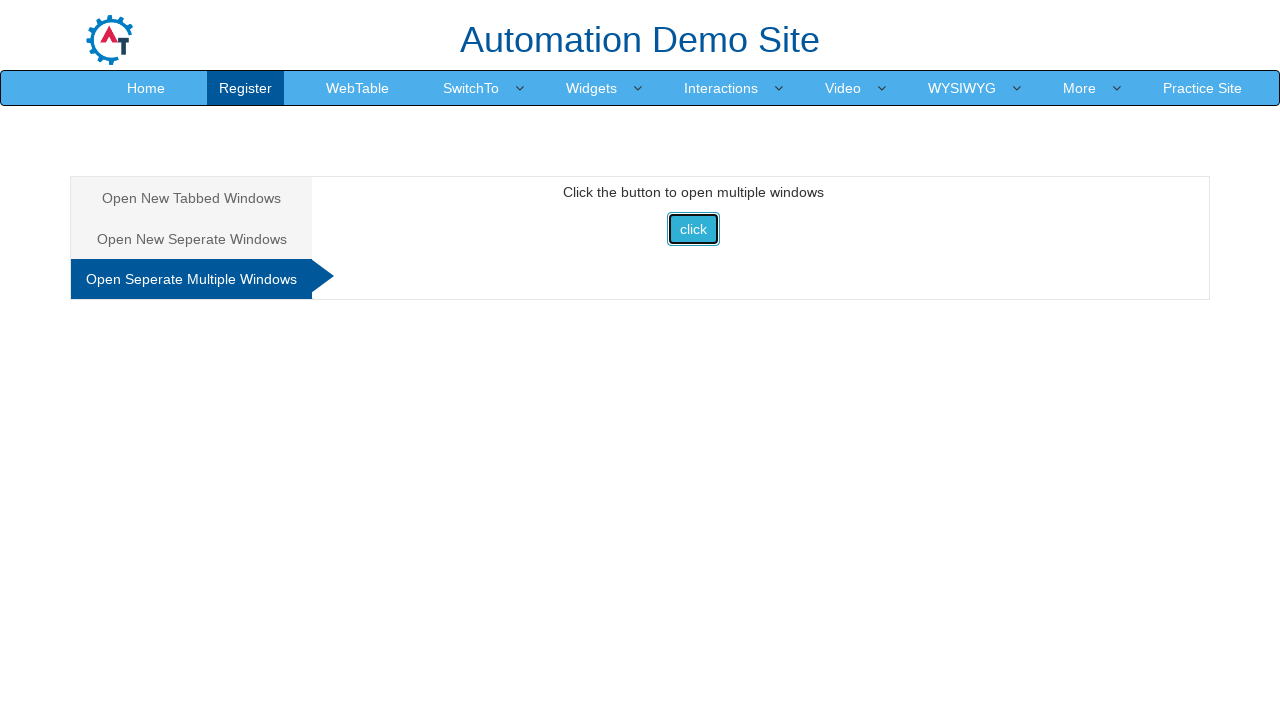

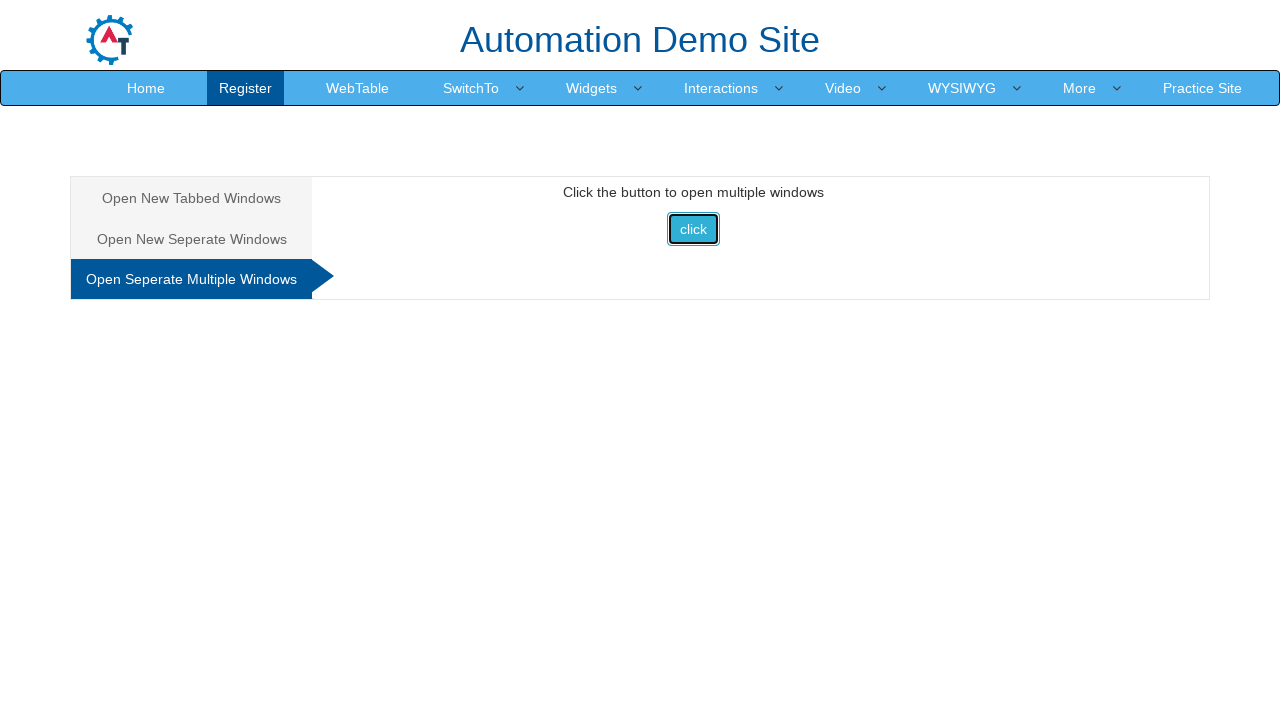